Tests keyboard events and text manipulation by filling a form, copying text from one field and pasting it to another using keyboard shortcuts

Starting URL: https://demoqa.com/text-box

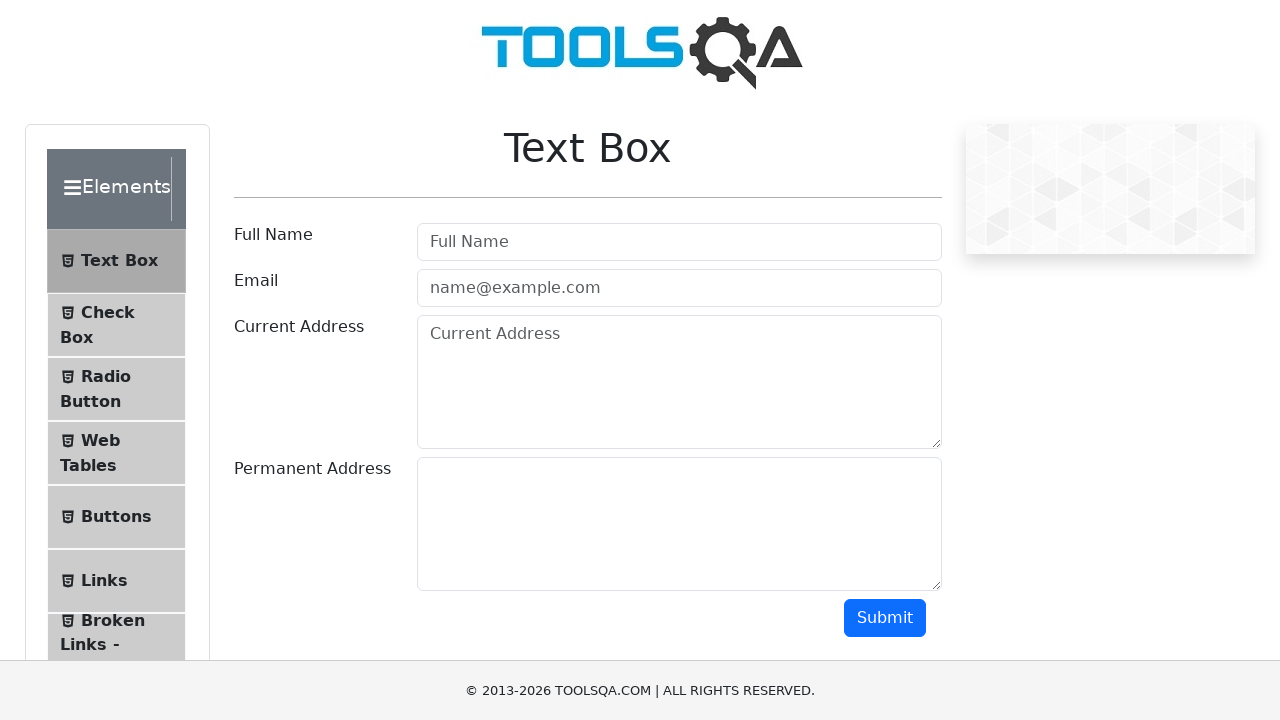

Filled name field with 'Ashwathi Diana' on #userName
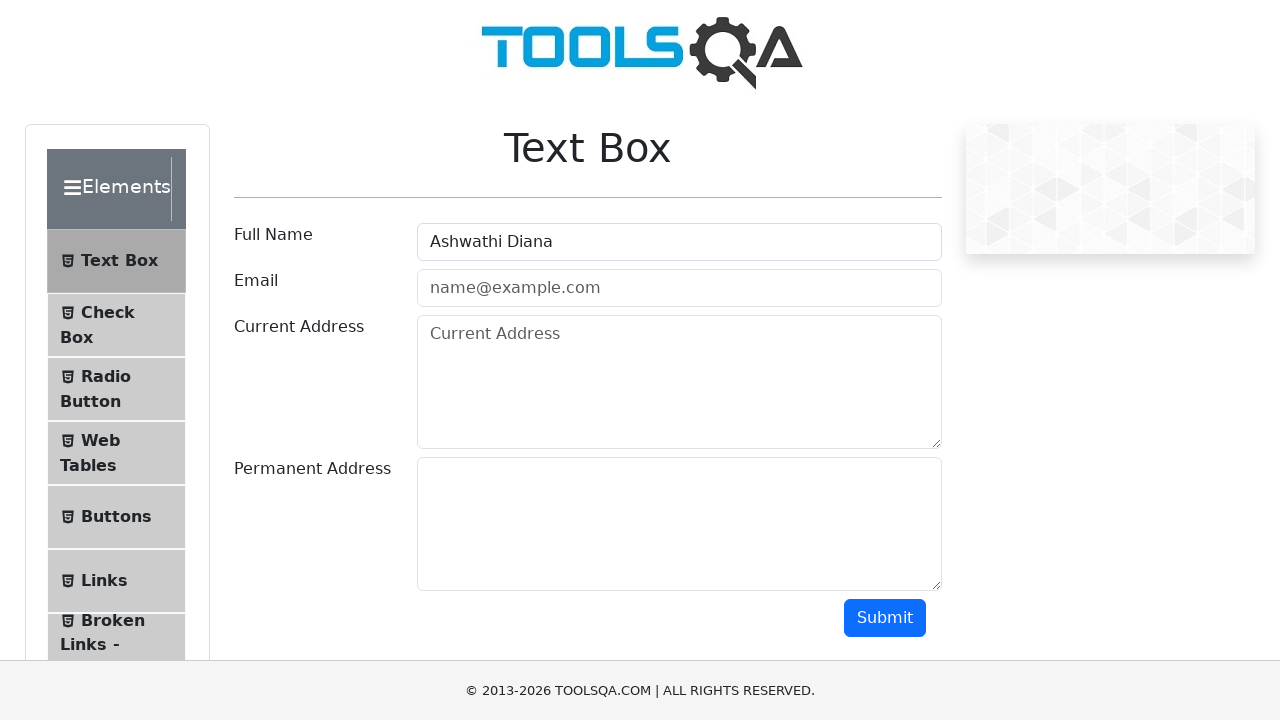

Filled email field with 'ashwathprince@gmail.com' on #userEmail
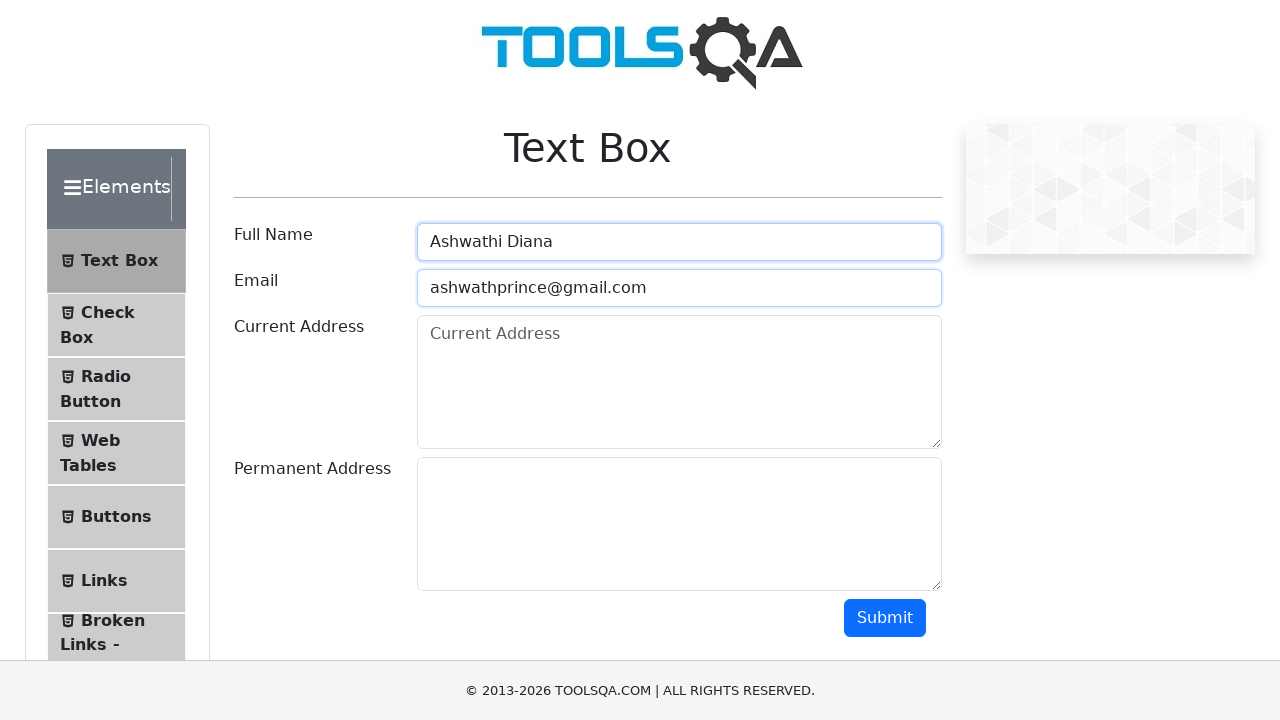

Scrolled down 200px to reveal address field
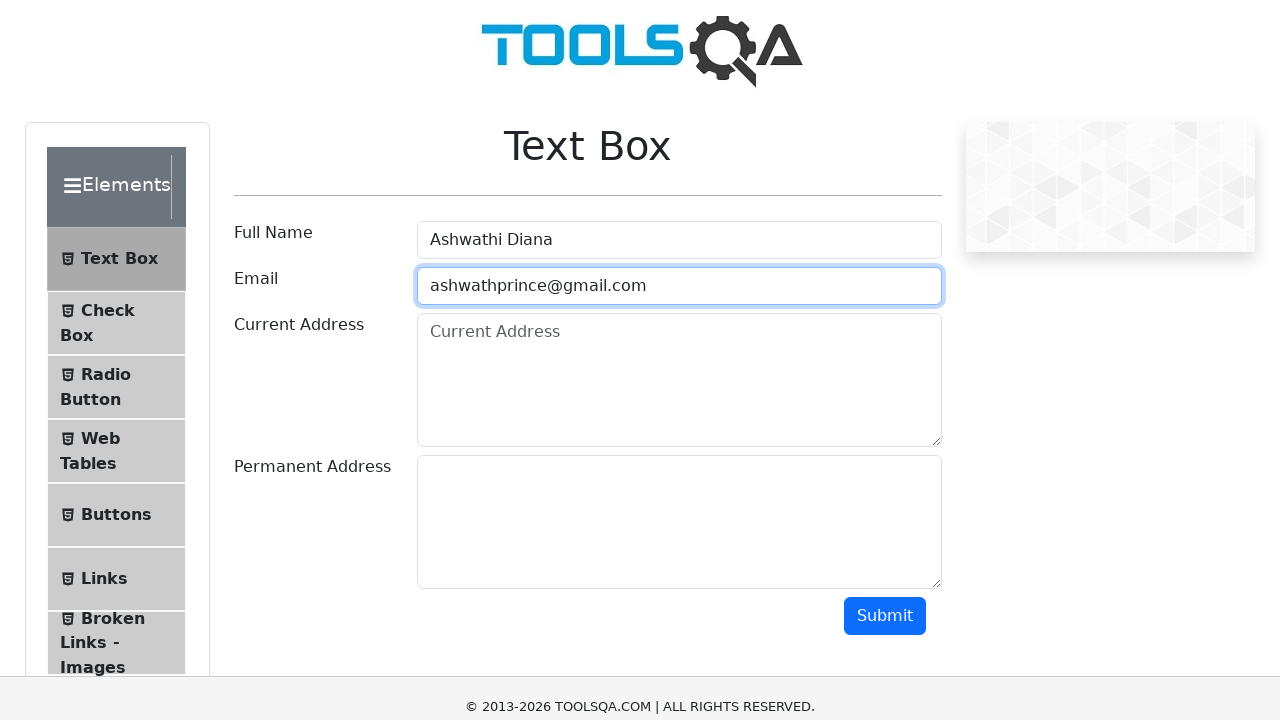

Filled current address field with '6/34 Bharathi st' on #currentAddress
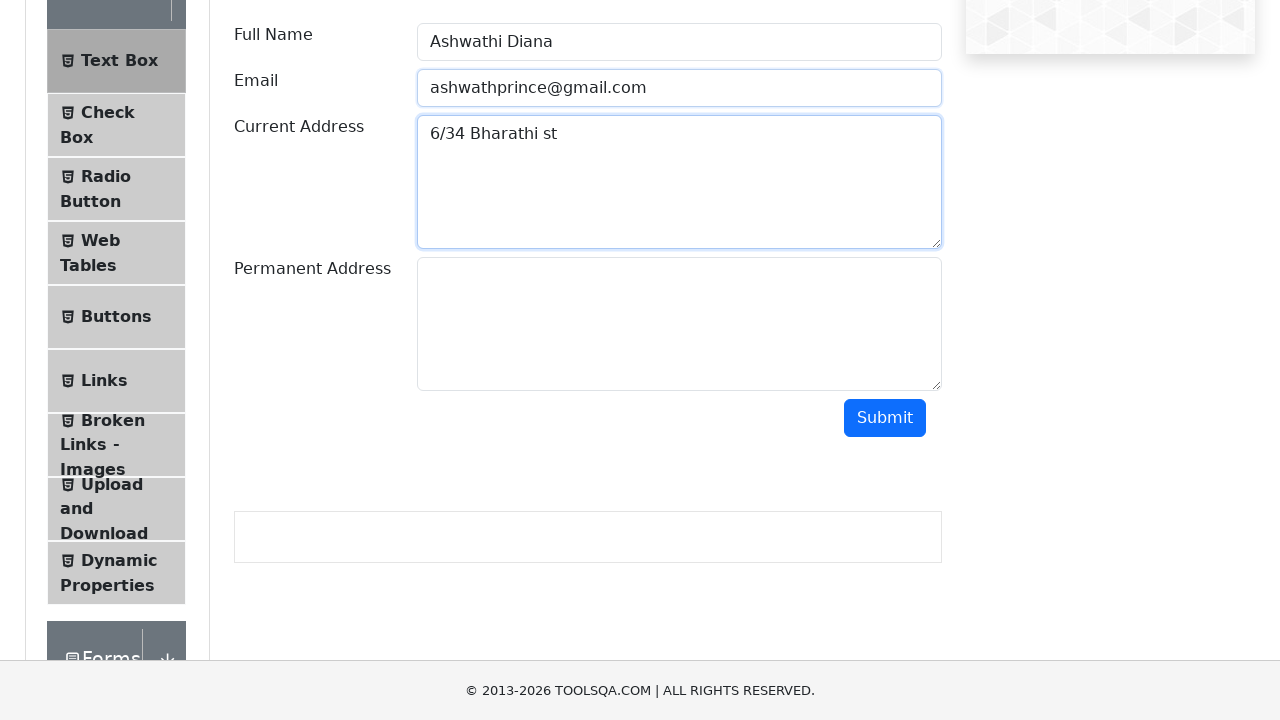

Selected all text in current address field using Ctrl+A on #currentAddress
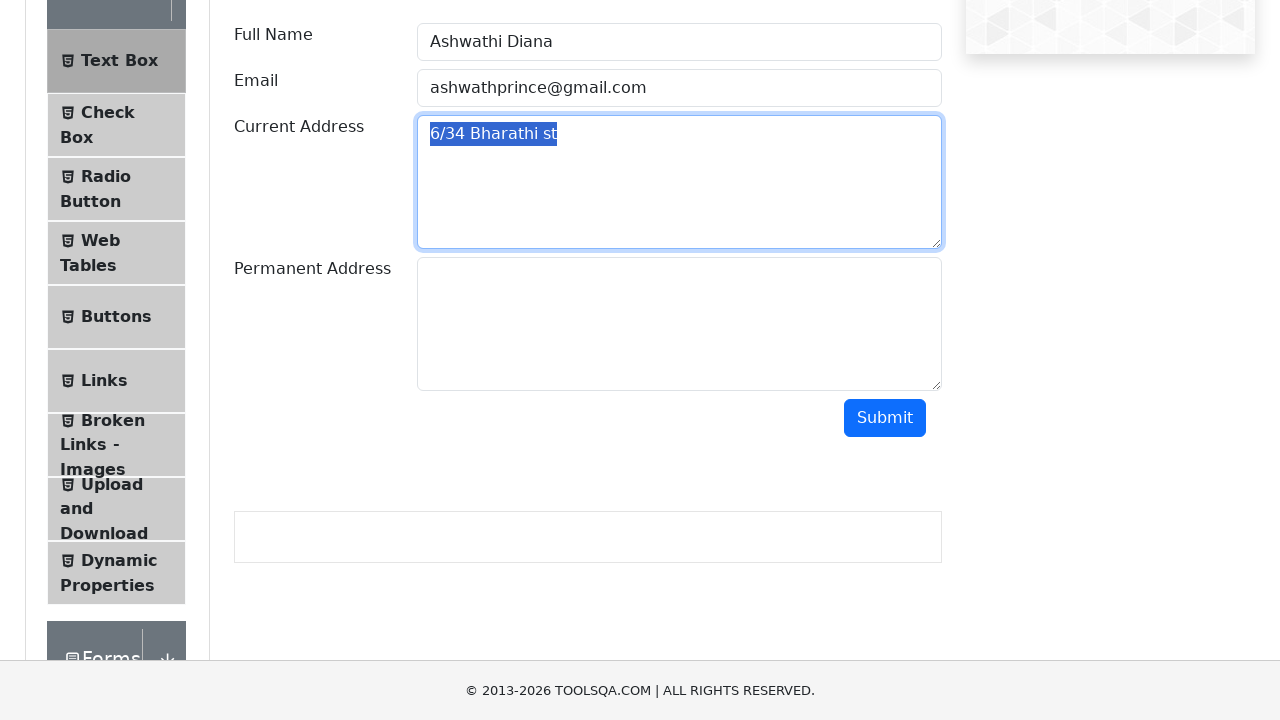

Copied selected address text using Ctrl+C on #currentAddress
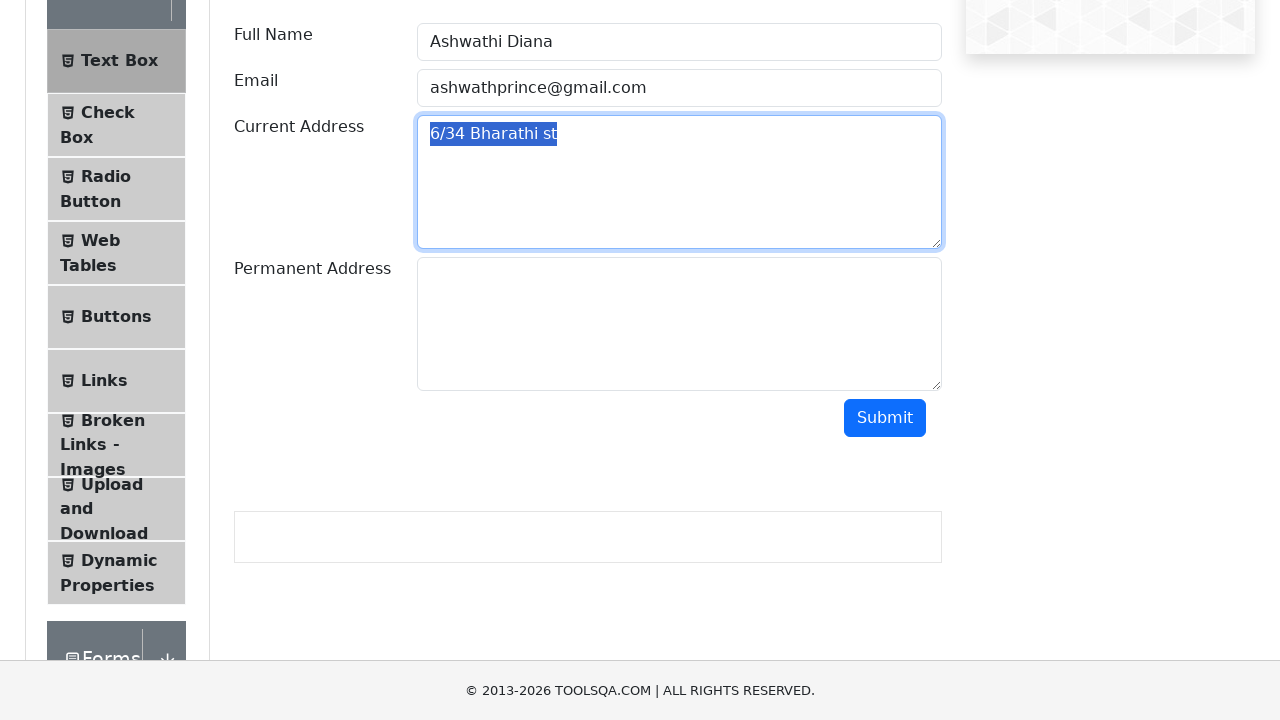

Navigated to permanent address field using Tab key
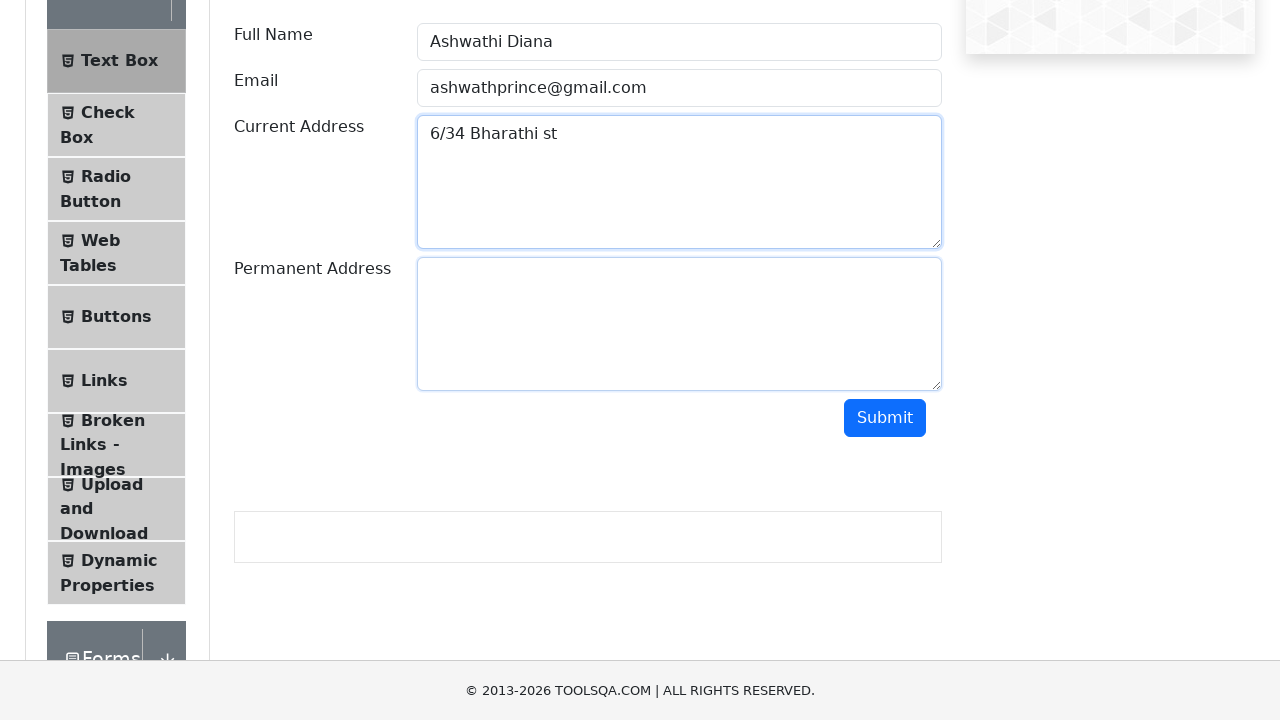

Pasted copied address text into permanent address field using Ctrl+V
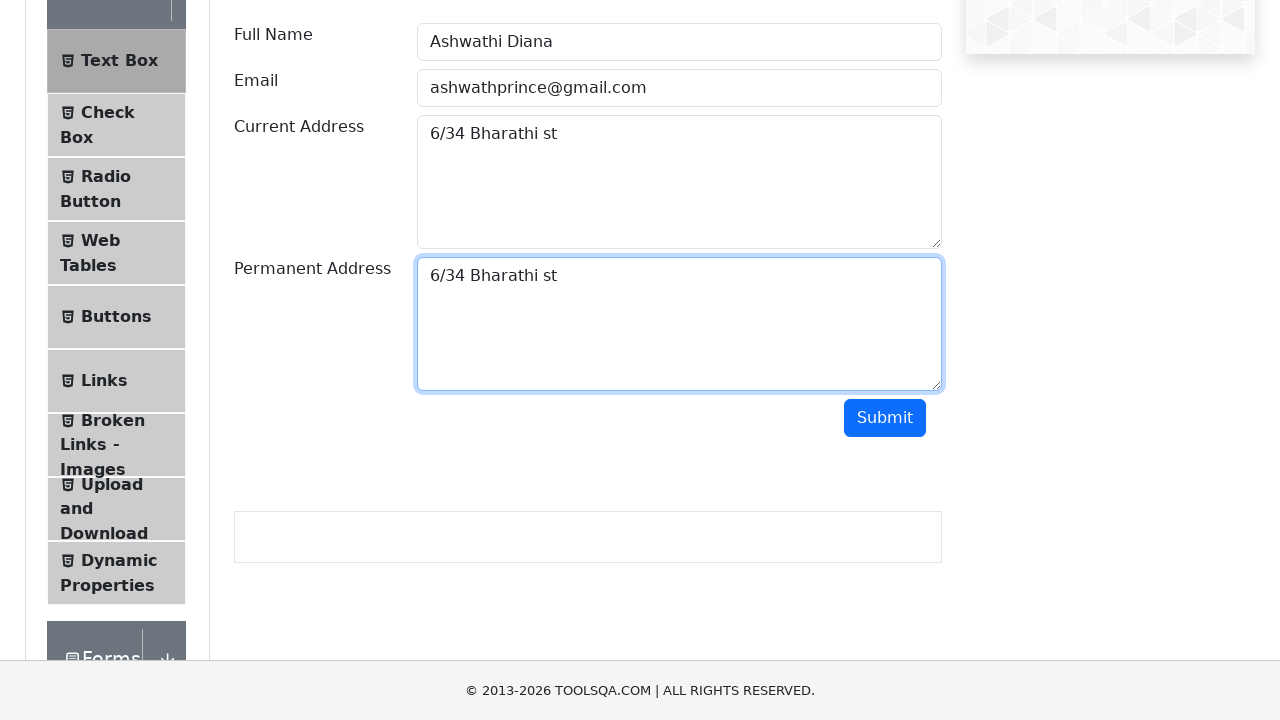

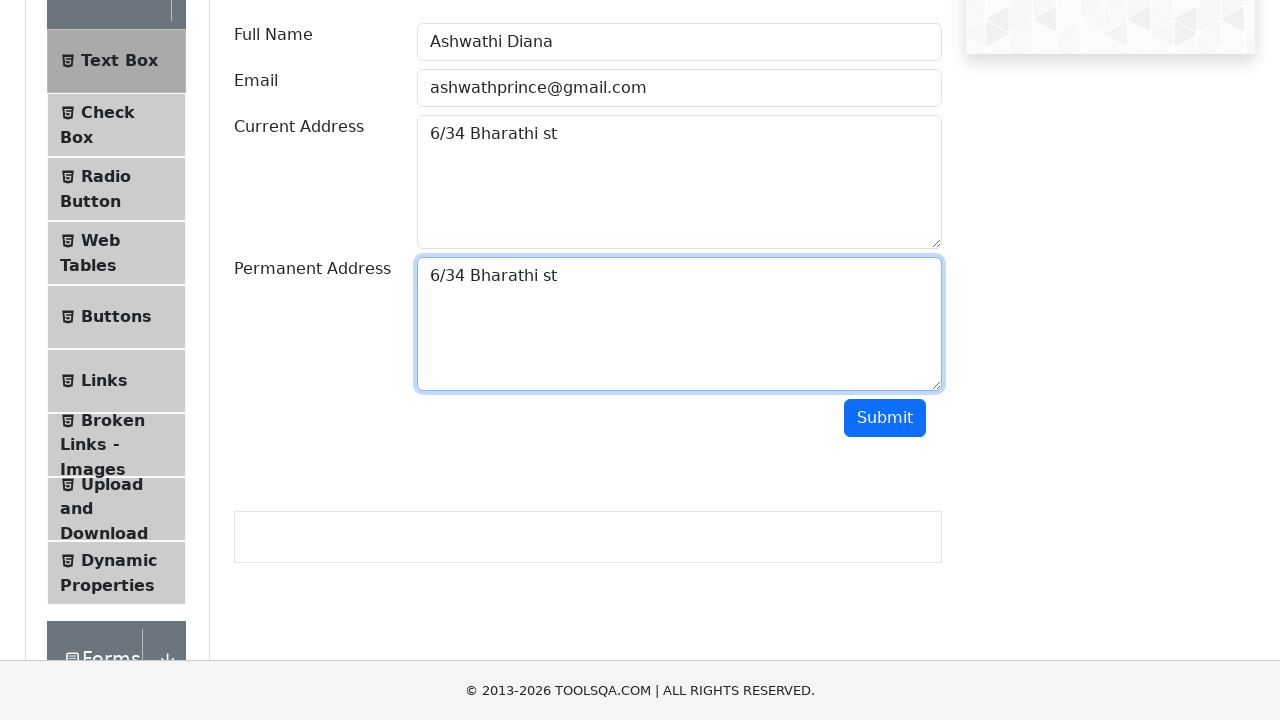